Tests marking all todo items as completed using the toggle-all checkbox

Starting URL: https://demo.playwright.dev/todomvc

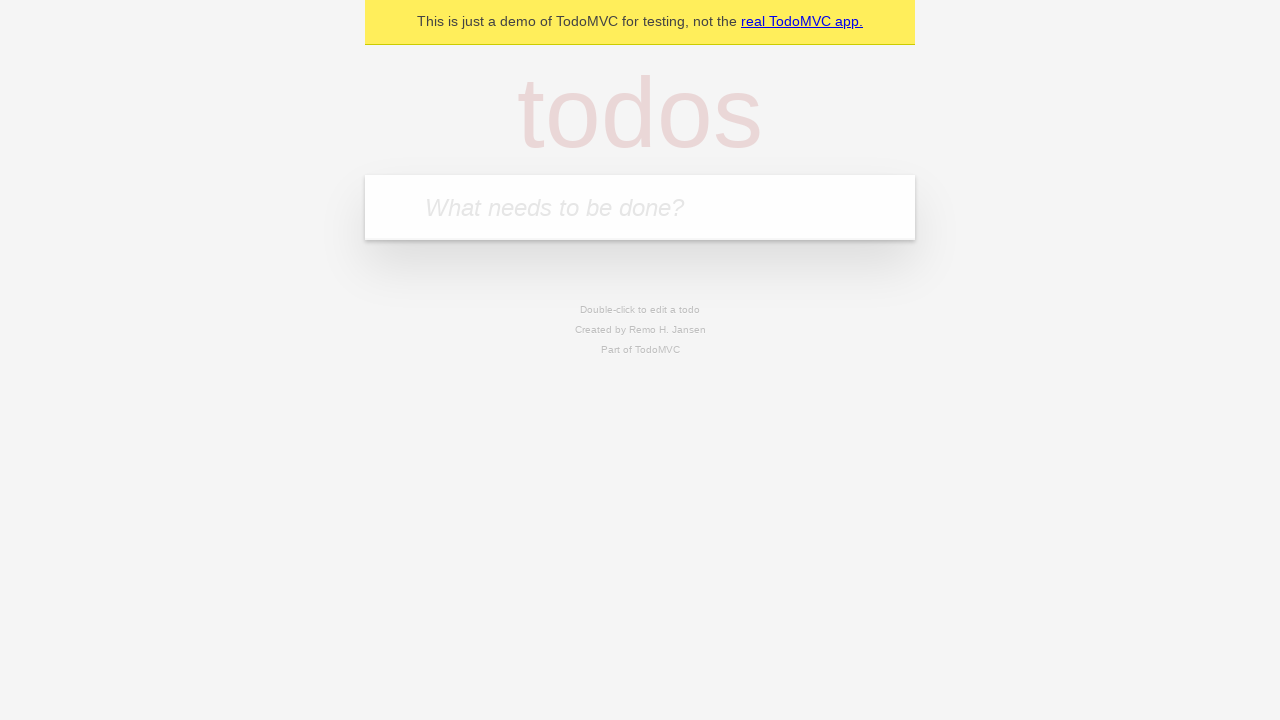

Navigated to TodoMVC demo page
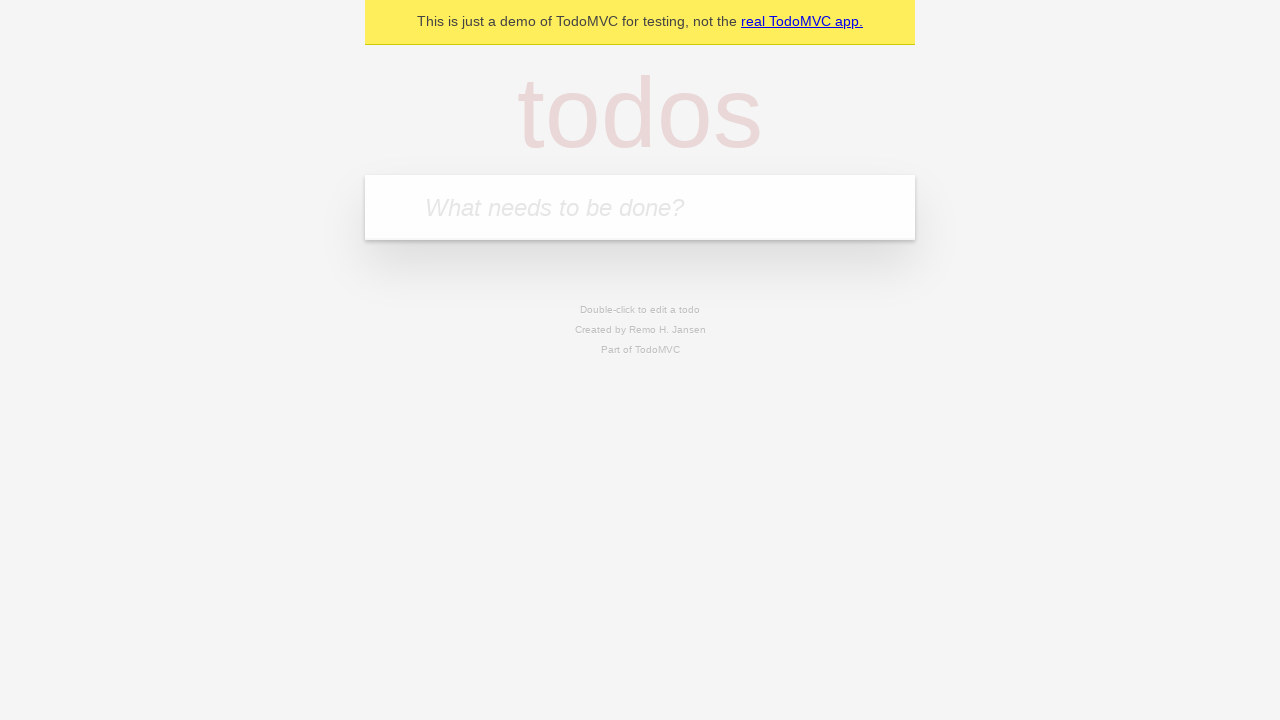

Located the 'What needs to be done?' input field
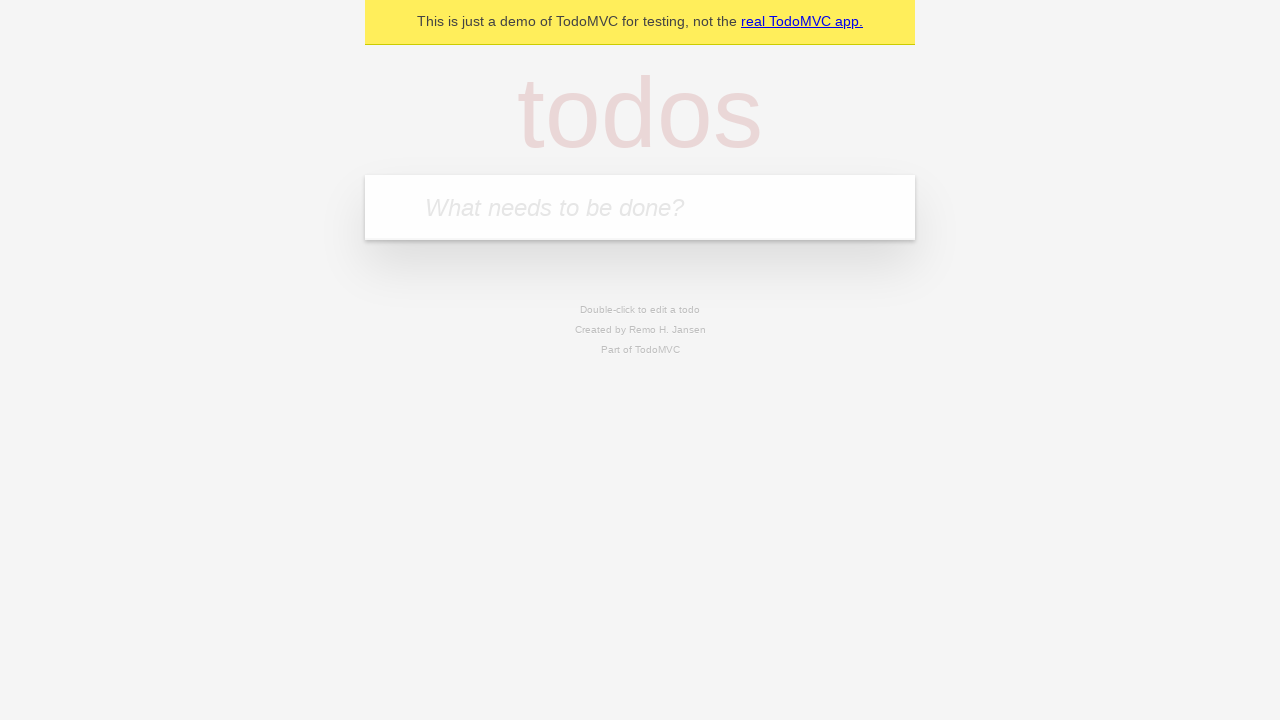

Filled todo input with 'buy some cheese' on internal:attr=[placeholder="What needs to be done?"i]
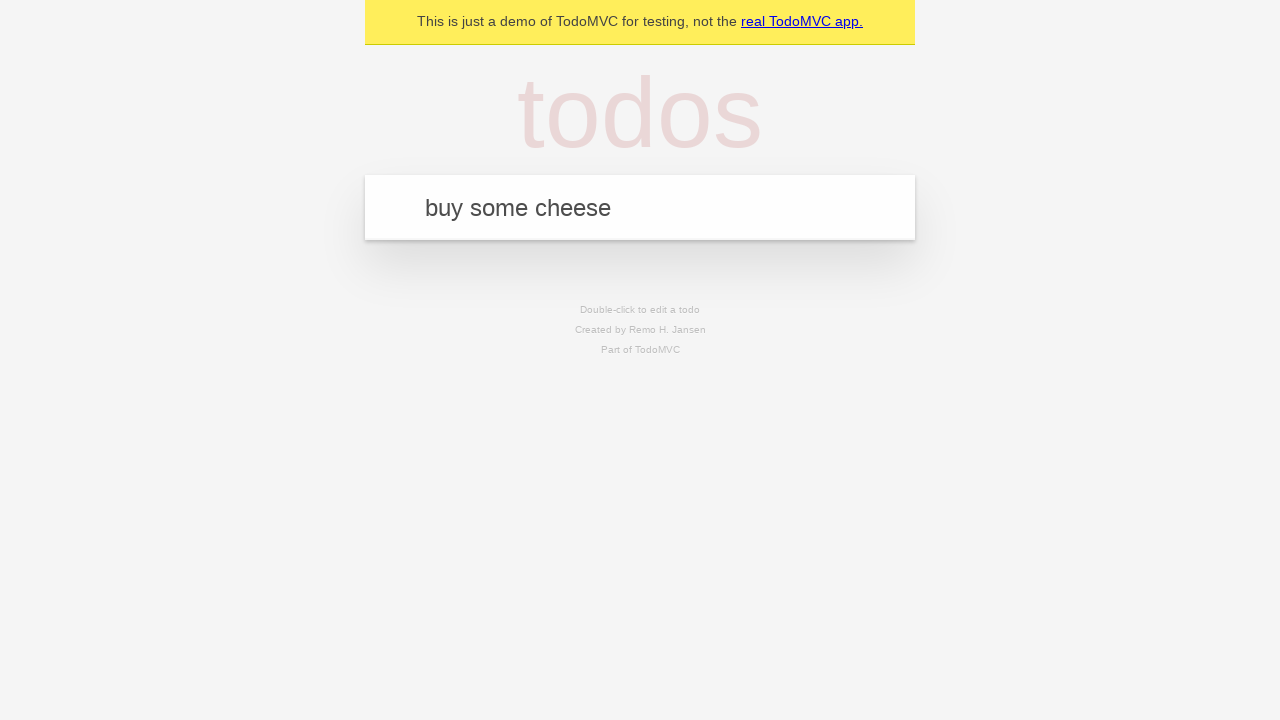

Pressed Enter to create todo item 'buy some cheese' on internal:attr=[placeholder="What needs to be done?"i]
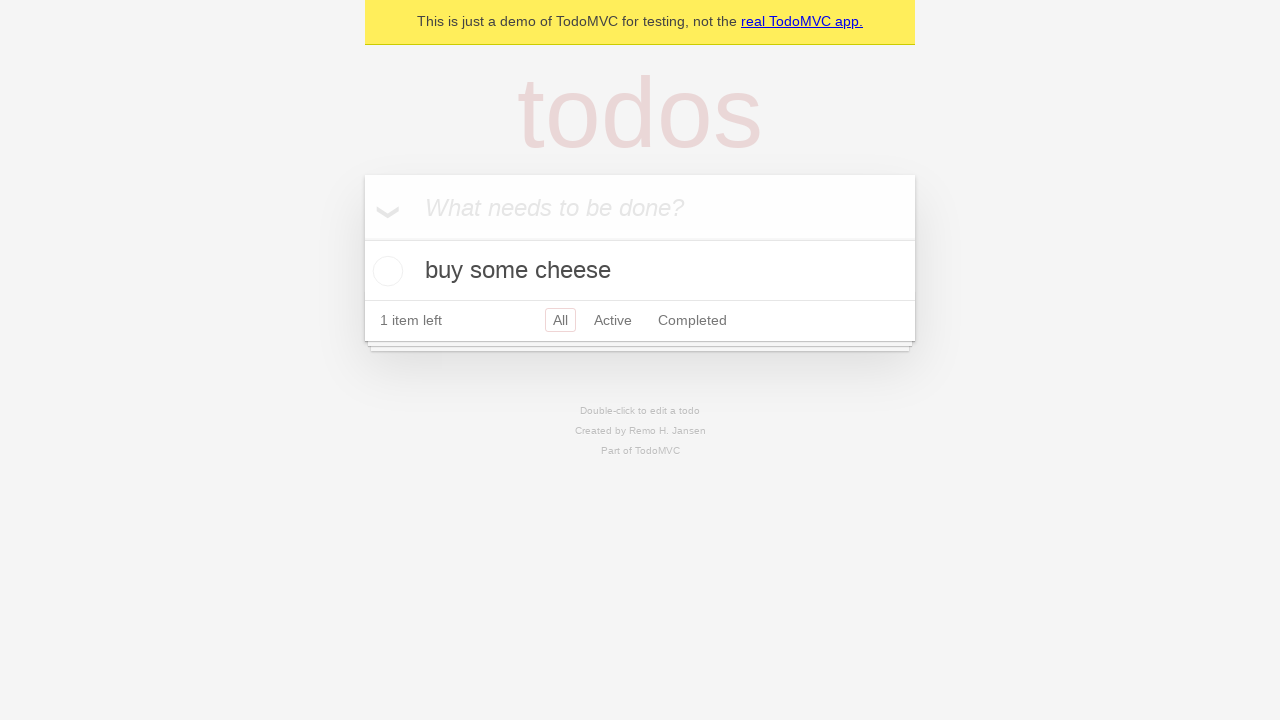

Filled todo input with 'feed the cat' on internal:attr=[placeholder="What needs to be done?"i]
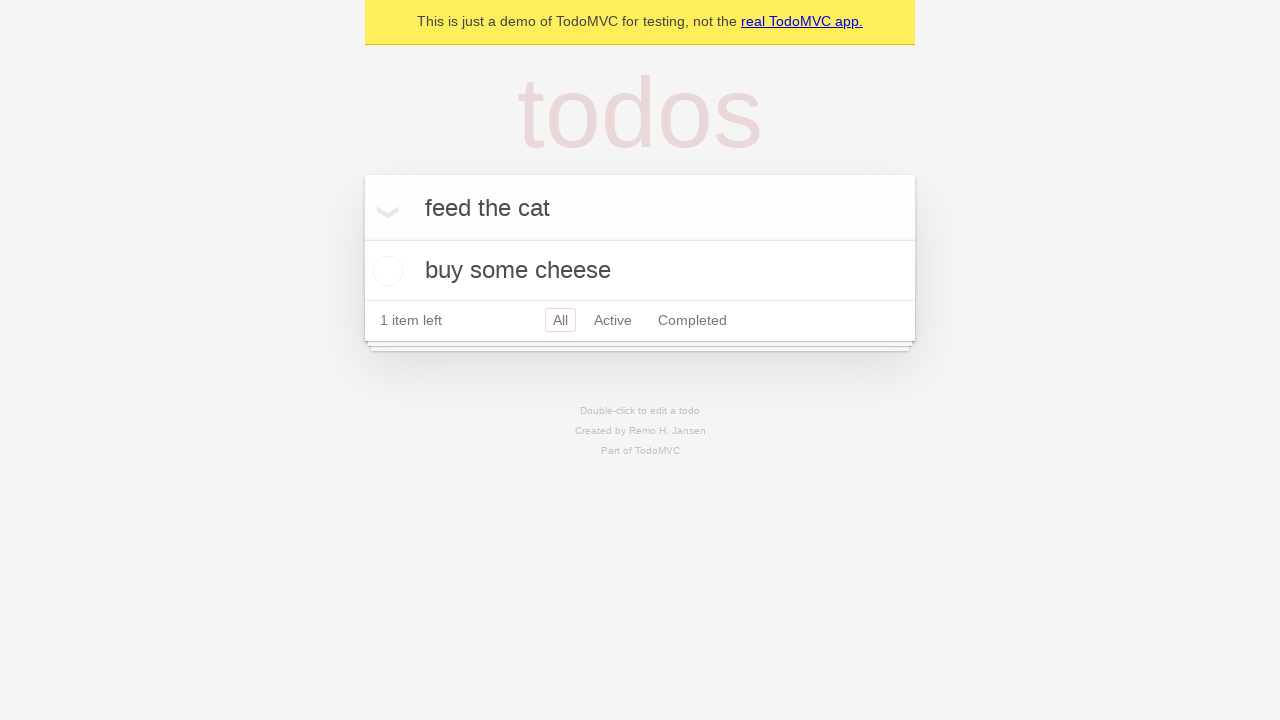

Pressed Enter to create todo item 'feed the cat' on internal:attr=[placeholder="What needs to be done?"i]
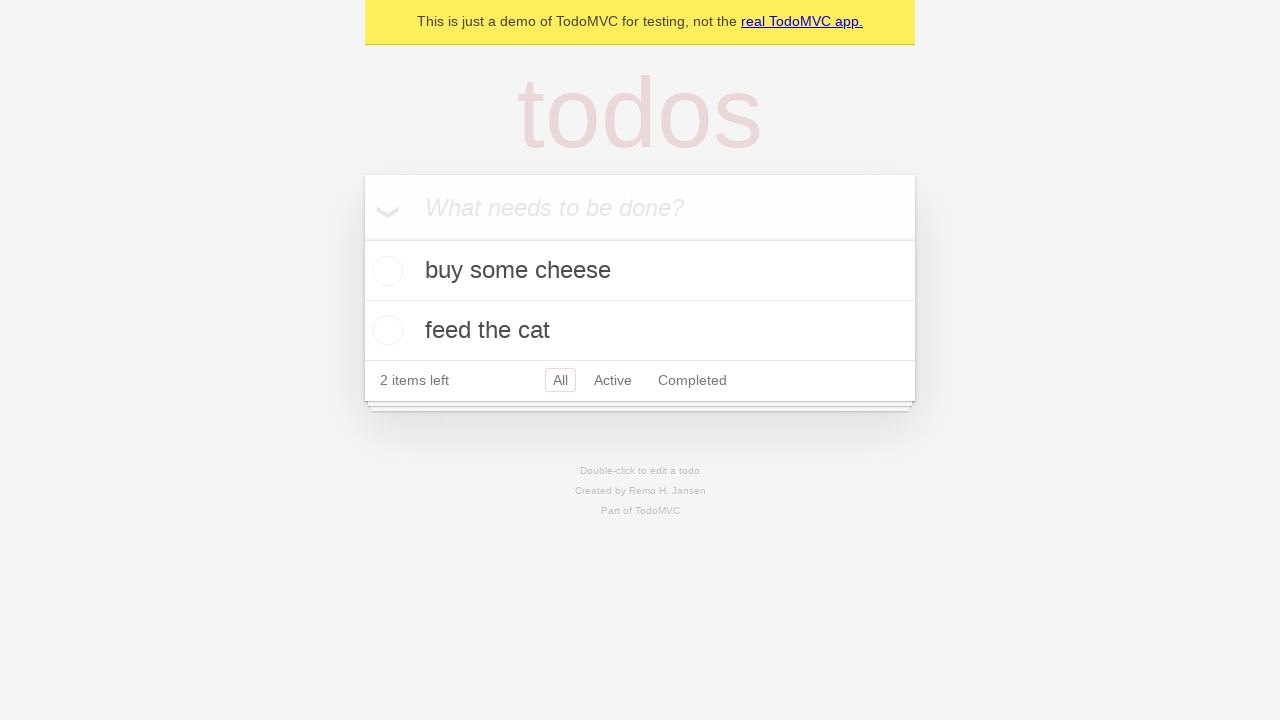

Filled todo input with 'book a doctors appointment' on internal:attr=[placeholder="What needs to be done?"i]
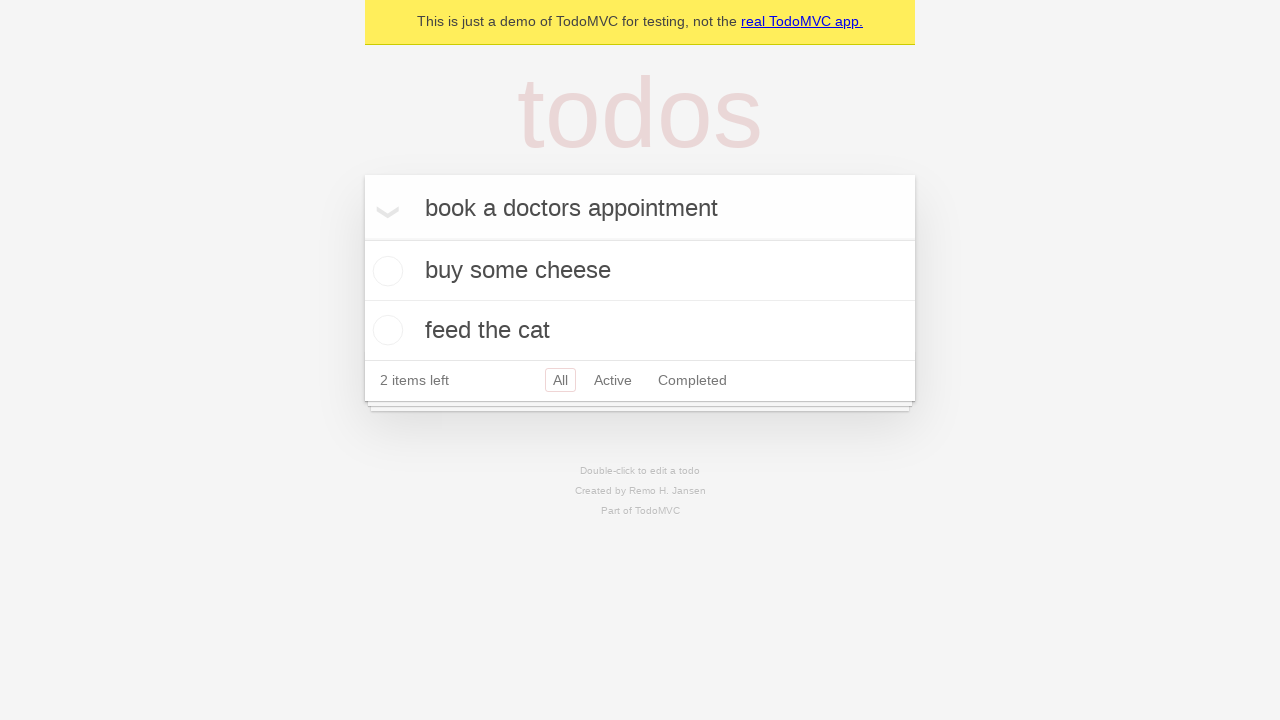

Pressed Enter to create todo item 'book a doctors appointment' on internal:attr=[placeholder="What needs to be done?"i]
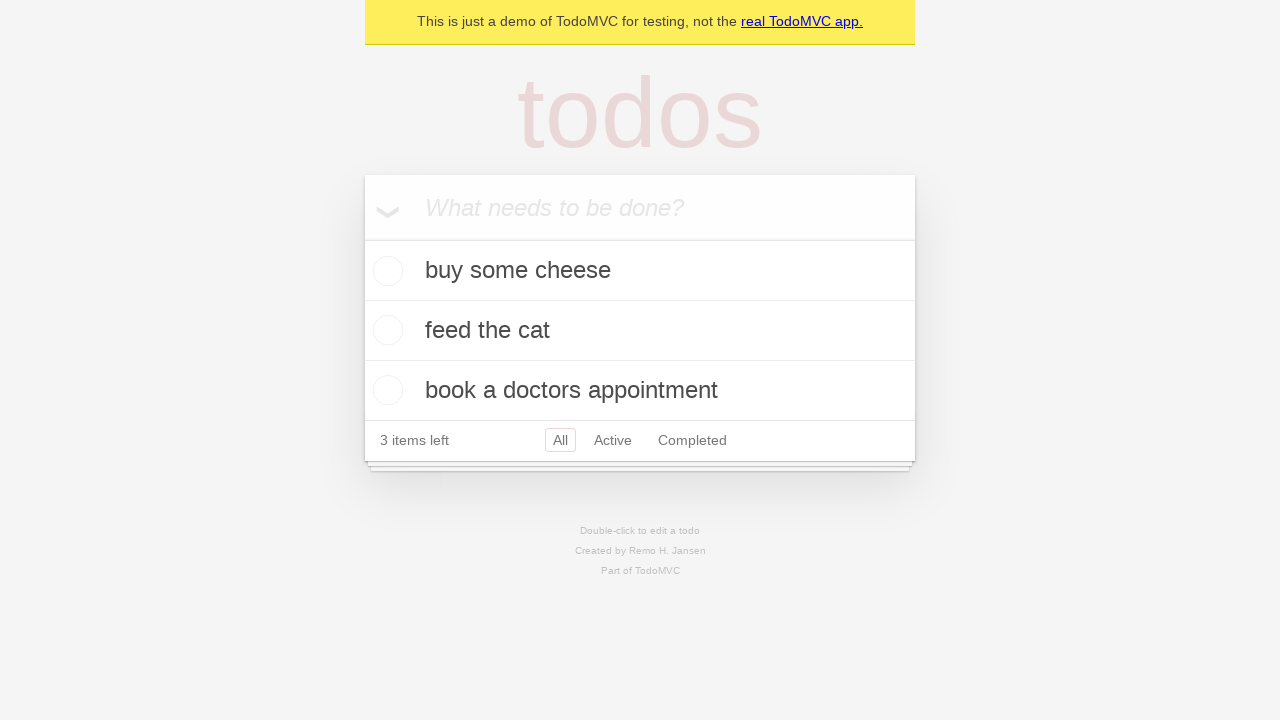

Clicked 'Mark all as complete' checkbox to toggle all todos as completed at (362, 238) on internal:label="Mark all as complete"i
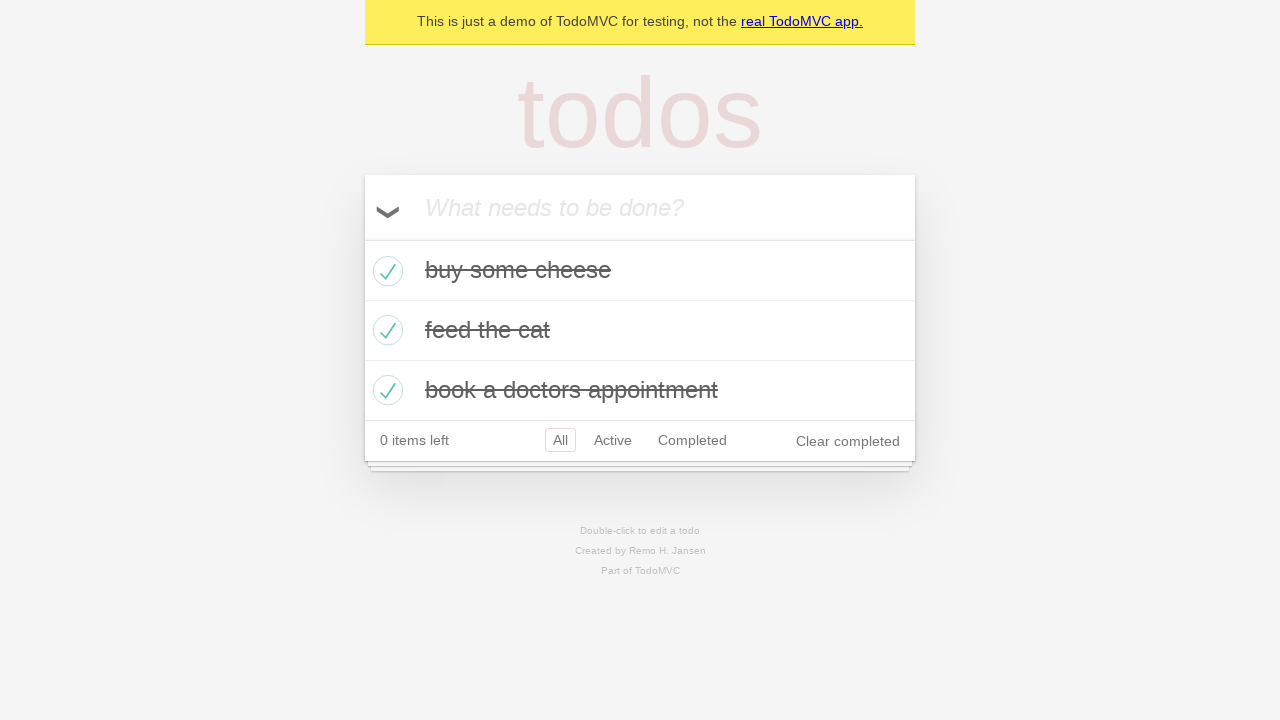

Verified that all todo items are now marked as completed
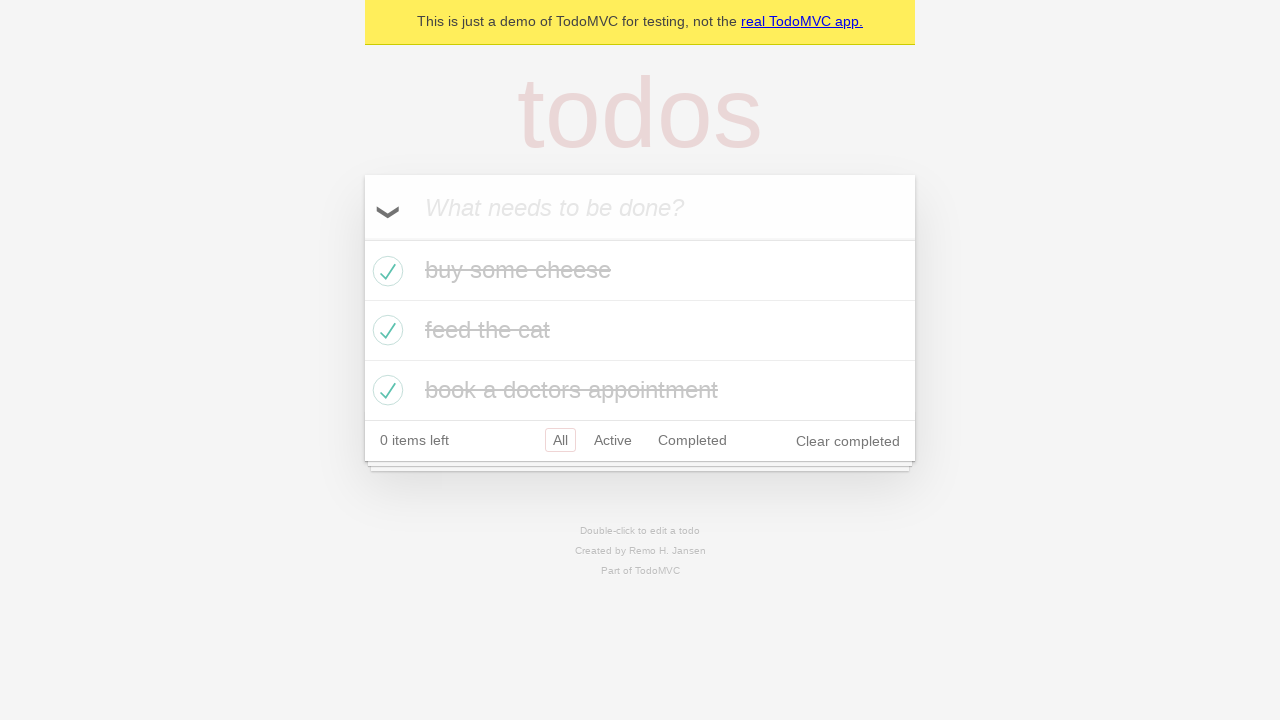

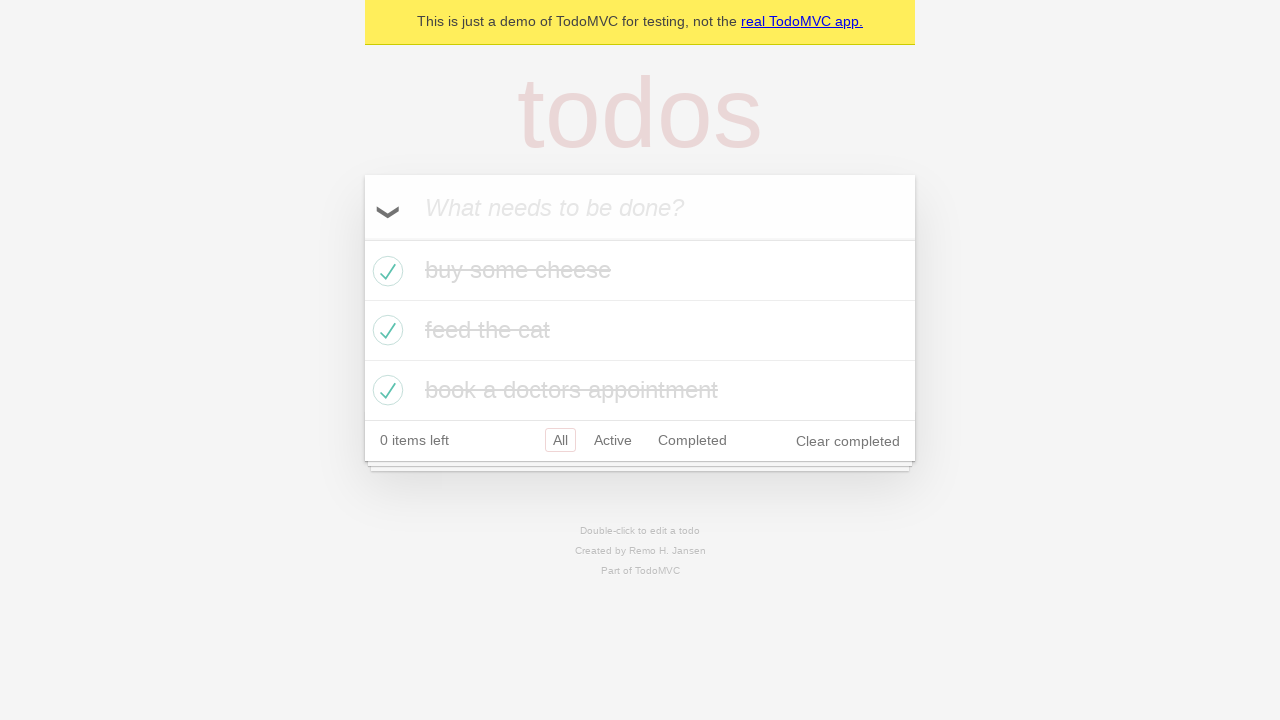